Tests a verification button click on a page and verifies that a success message appears

Starting URL: http://suninjuly.github.io/wait1.html

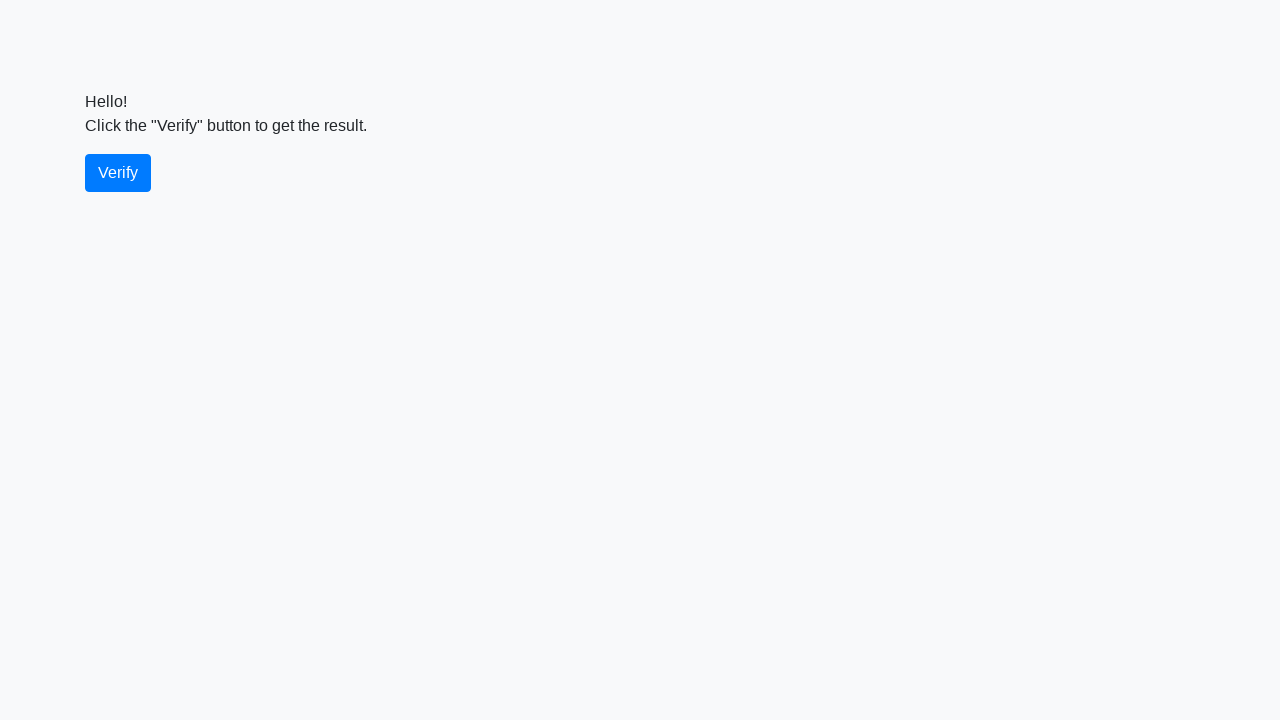

Clicked the Verify button at (118, 173) on #verify
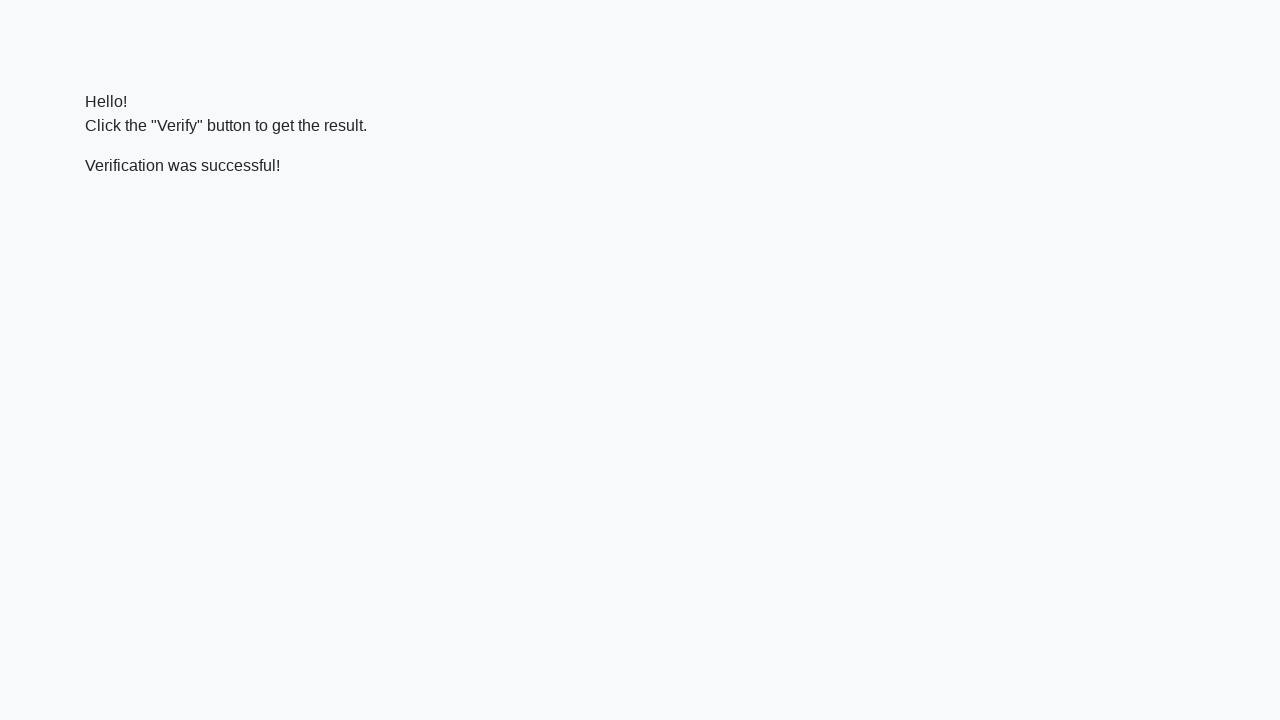

Success message appeared after verification
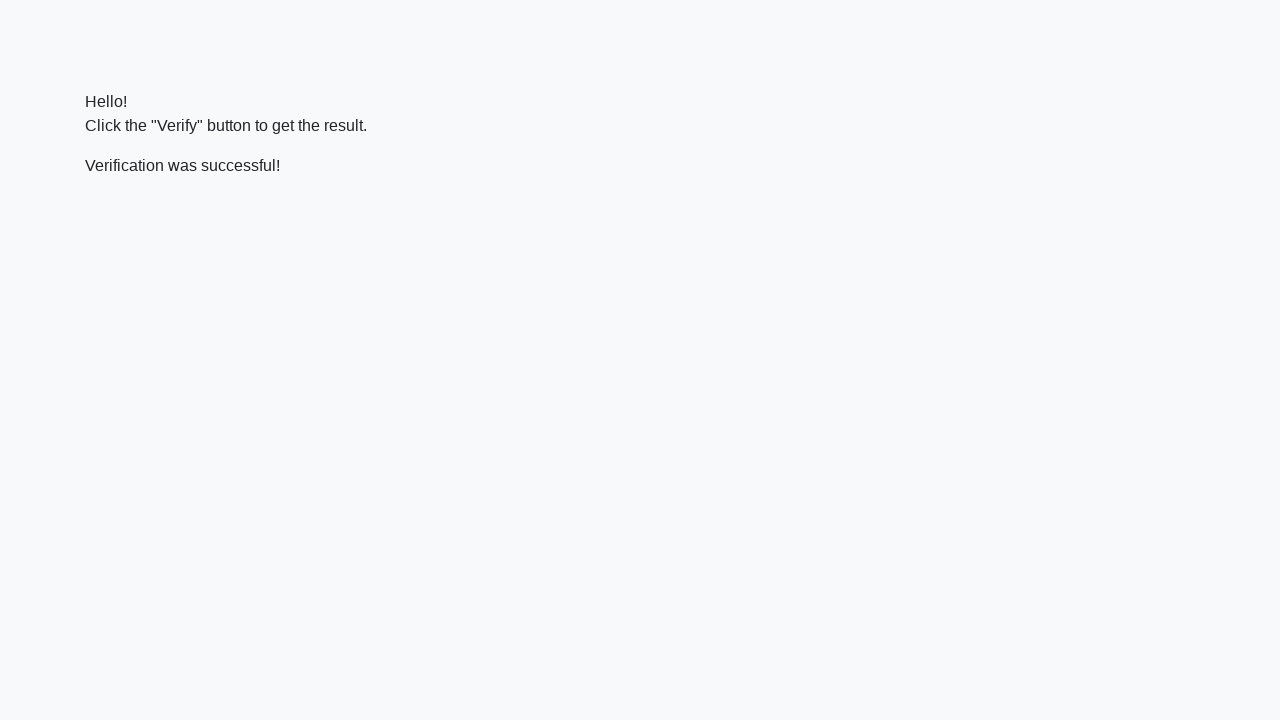

Located the success message element
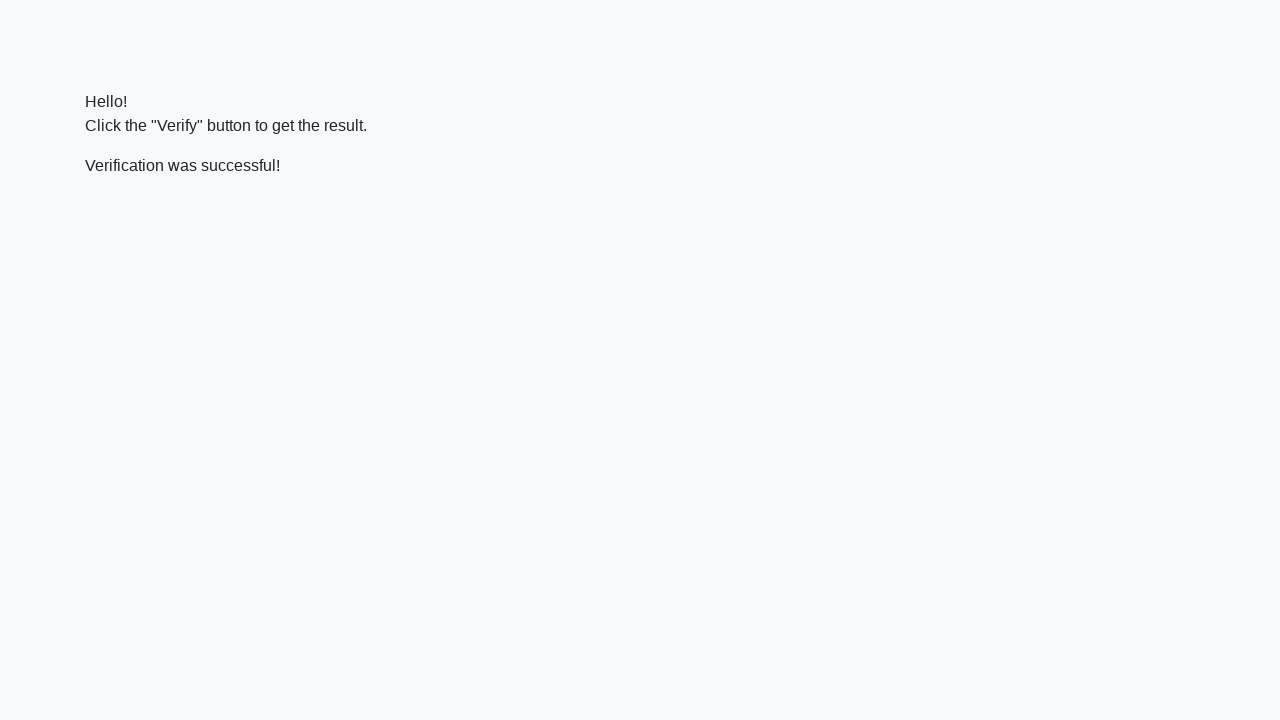

Verified that success message contains 'successful' text
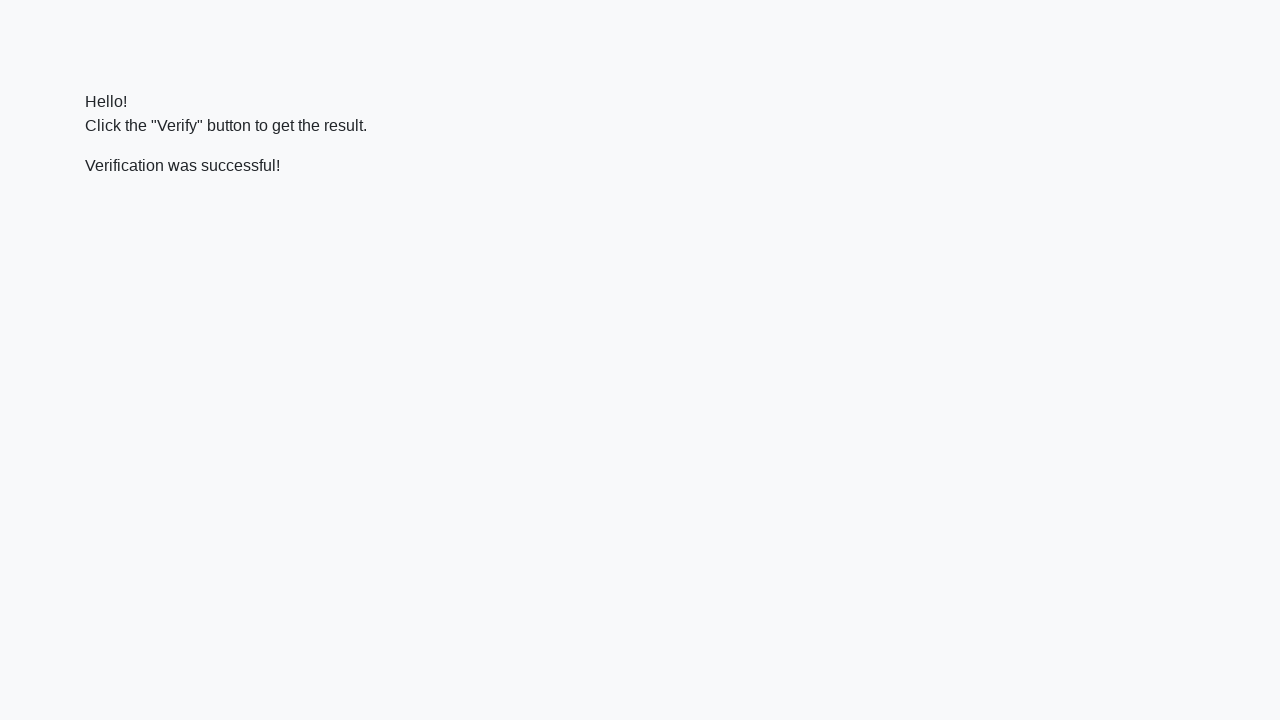

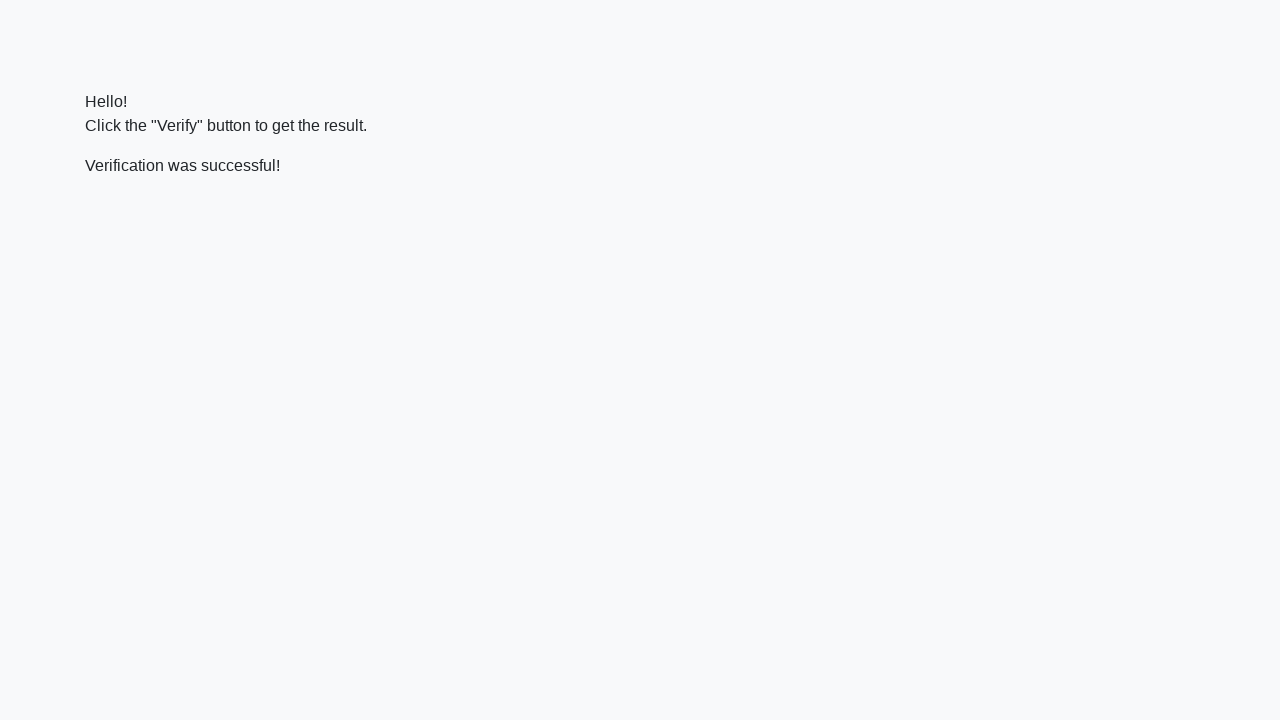